Tests right-click context menu functionality by performing a right-click action on a button element to trigger a context menu

Starting URL: https://swisnl.github.io/jQuery-contextMenu/demo.html

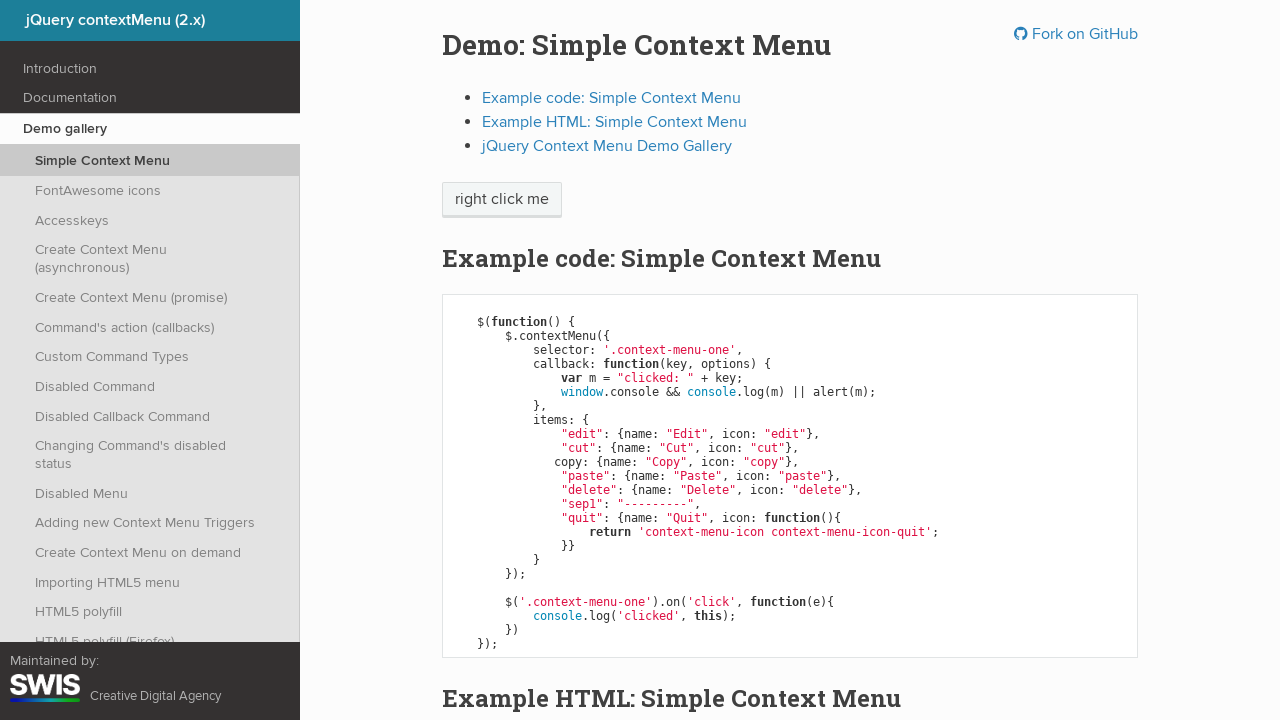

Located the context menu button element
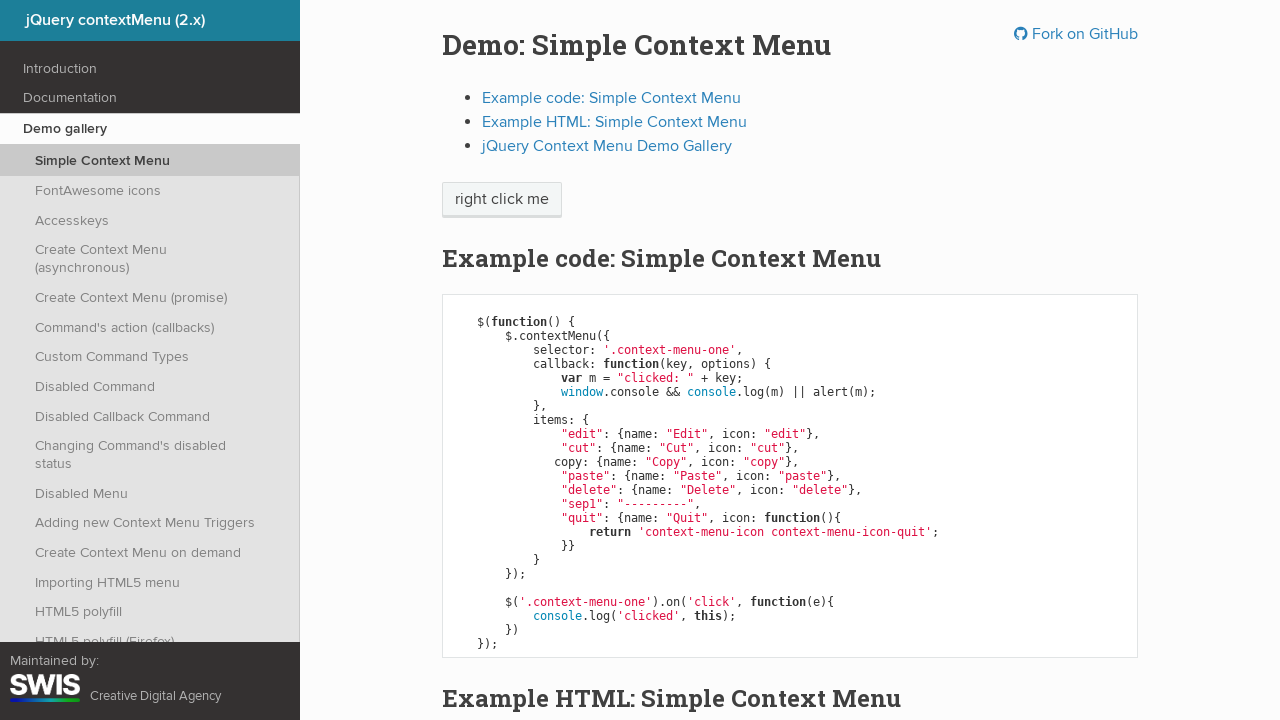

Performed right-click action on the button to trigger context menu at (502, 200) on xpath=//span[@class='context-menu-one btn btn-neutral']
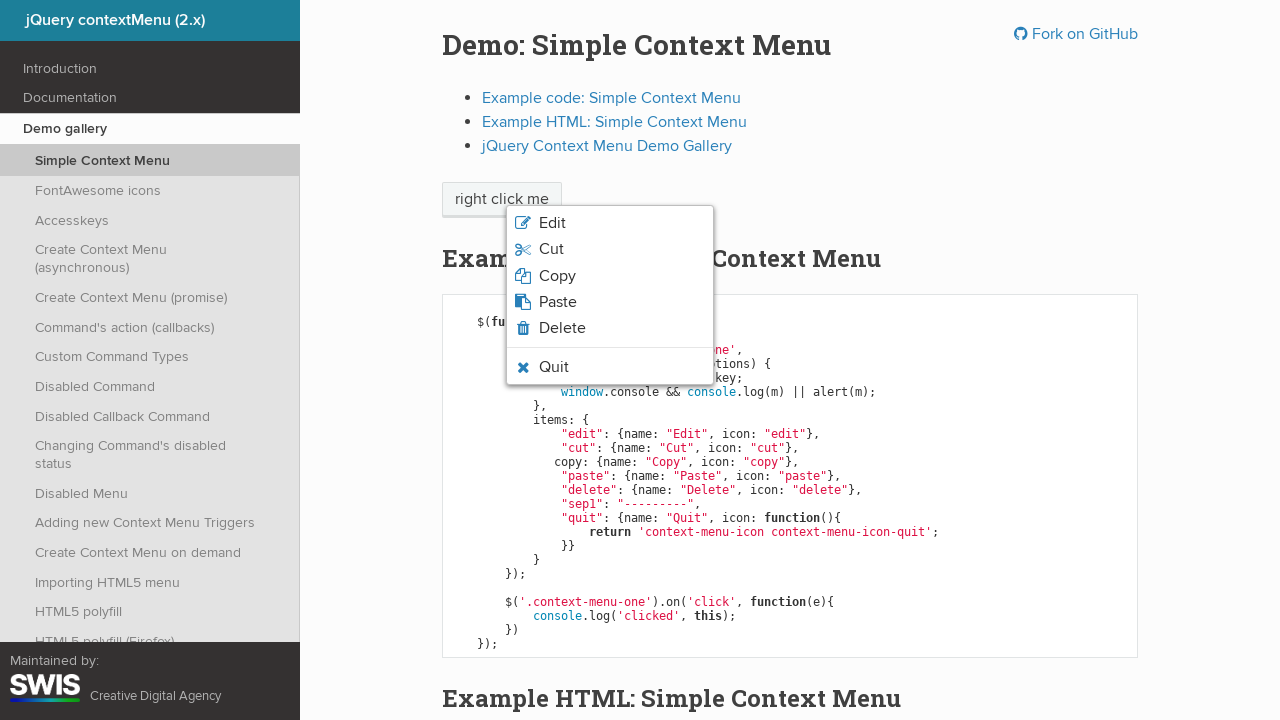

Context menu appeared after right-click action
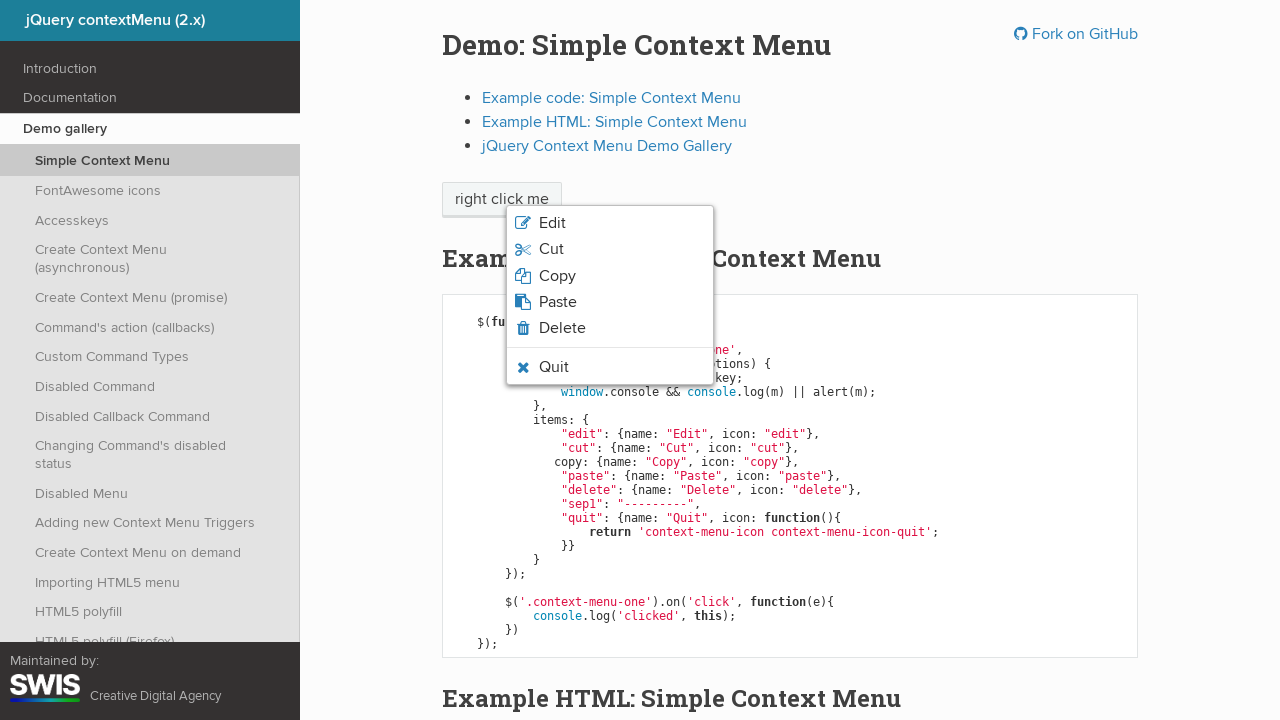

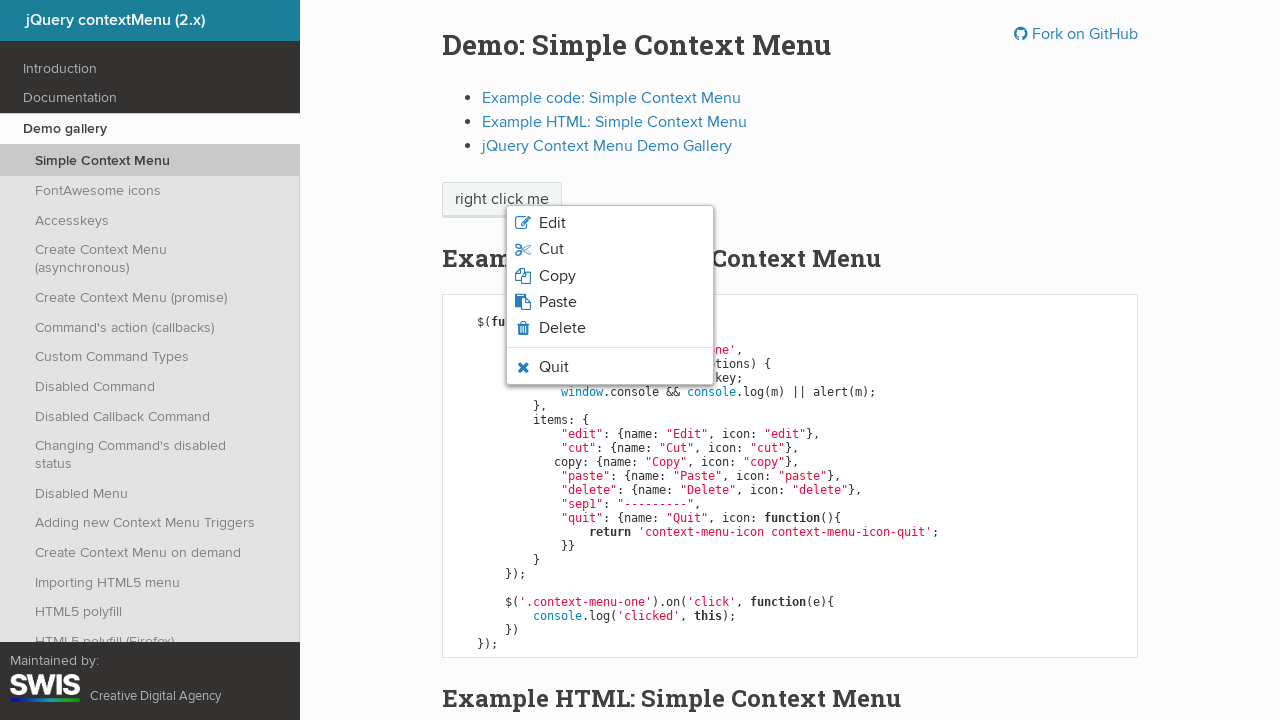